Navigates to Google account creation page and fills in the first name field to demonstrate XPath usage

Starting URL: https://accounts.google.com/signup/v2/webcreateaccount?service=mail&continue=https%3A%2F%2Fmail.google.com%2Fmail%2F%3Fpc%3Dtopnav-about-n-en&flowName=GlifWebSignIn&flowEntry=SignUp

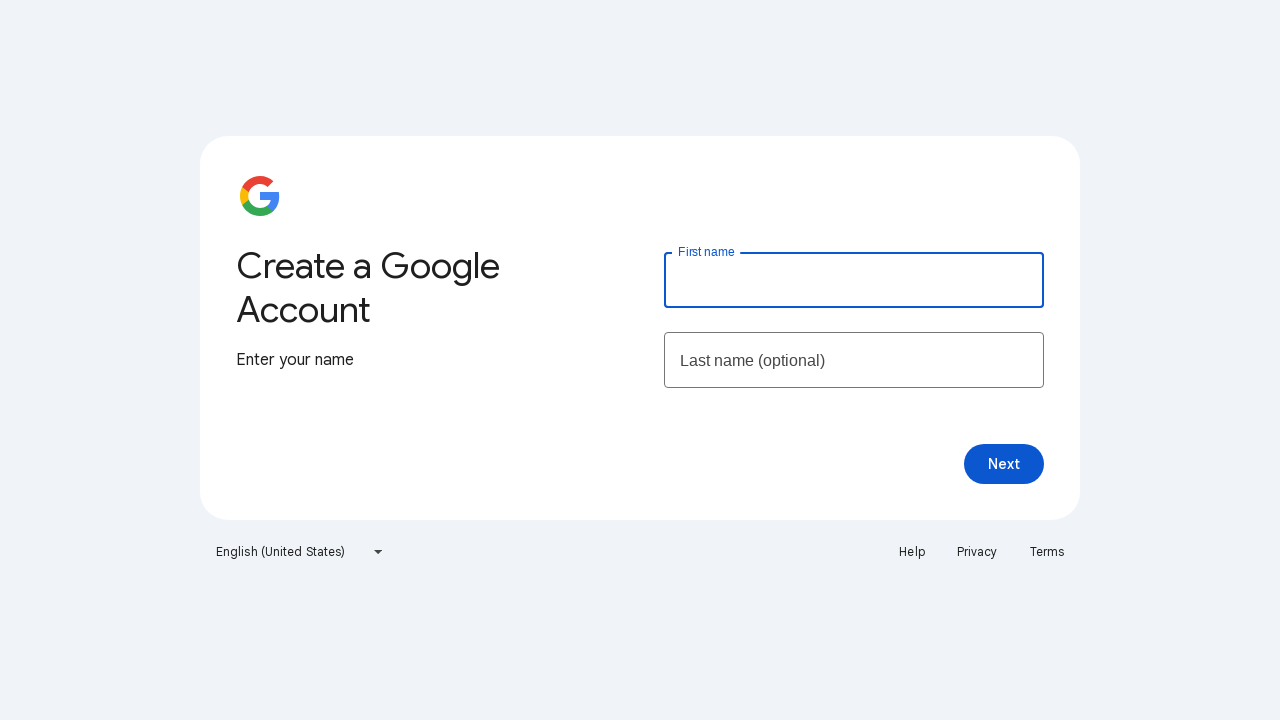

Navigated to Google account creation page
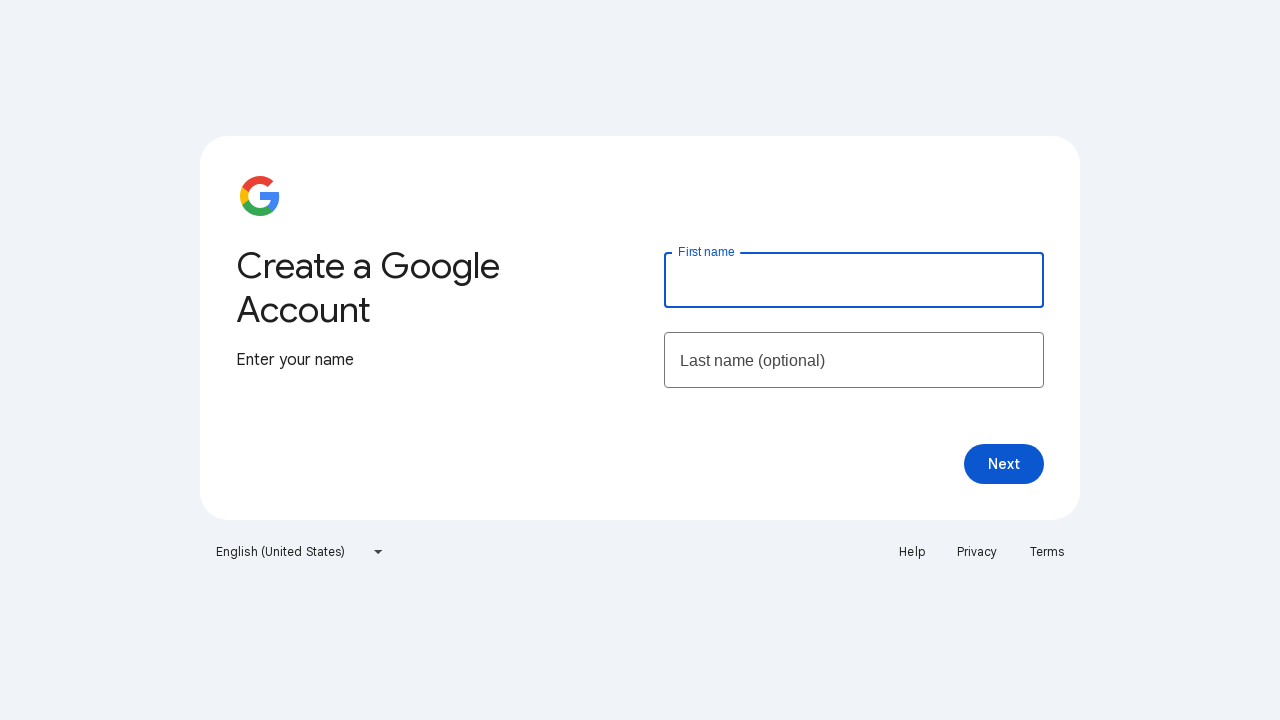

Filled first name field with 'John' using XPath contains method on //input[contains(@aria-label,'First')]
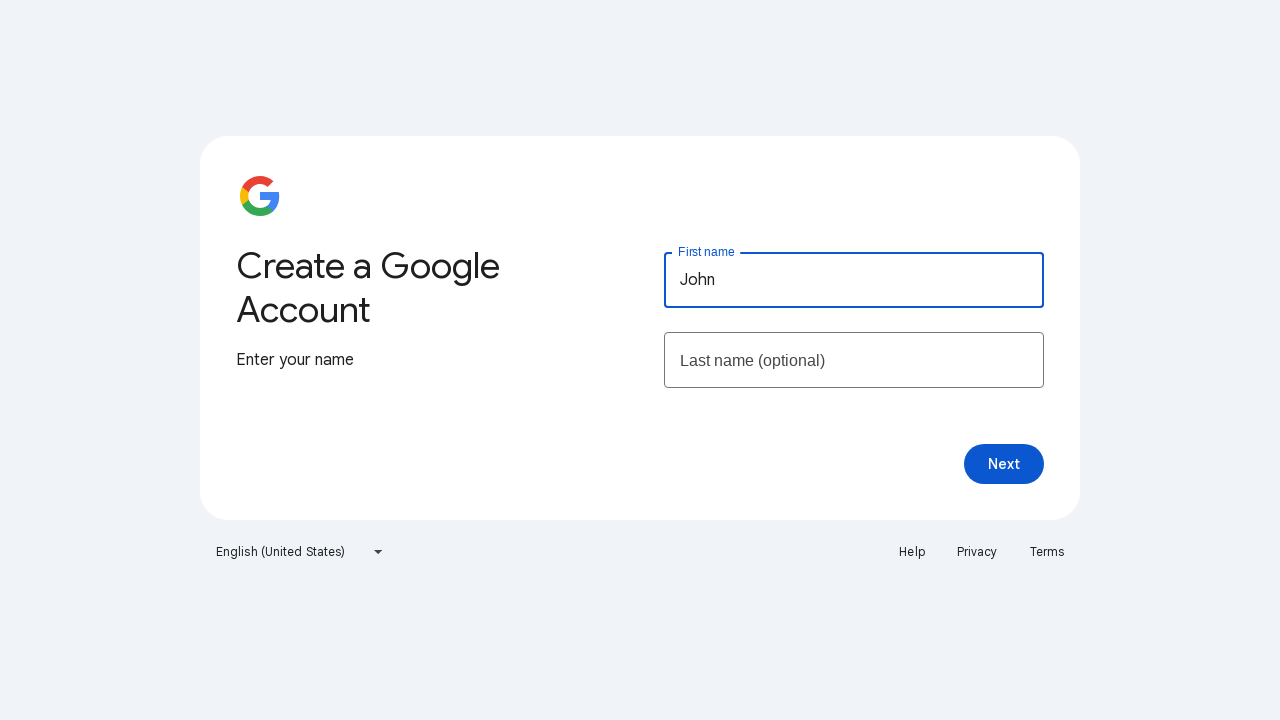

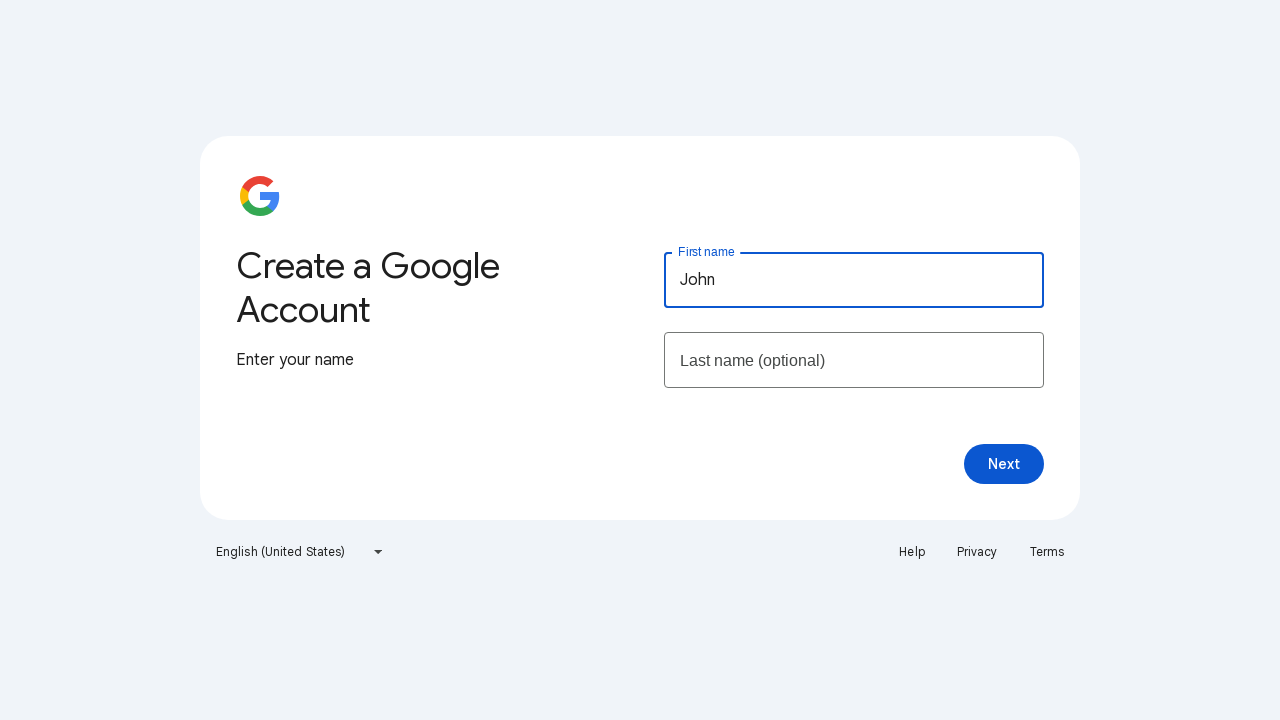